Tests that after clicking the adder button and waiting, a red box element appears with the correct class

Starting URL: https://www.selenium.dev/selenium/web/dynamic.html

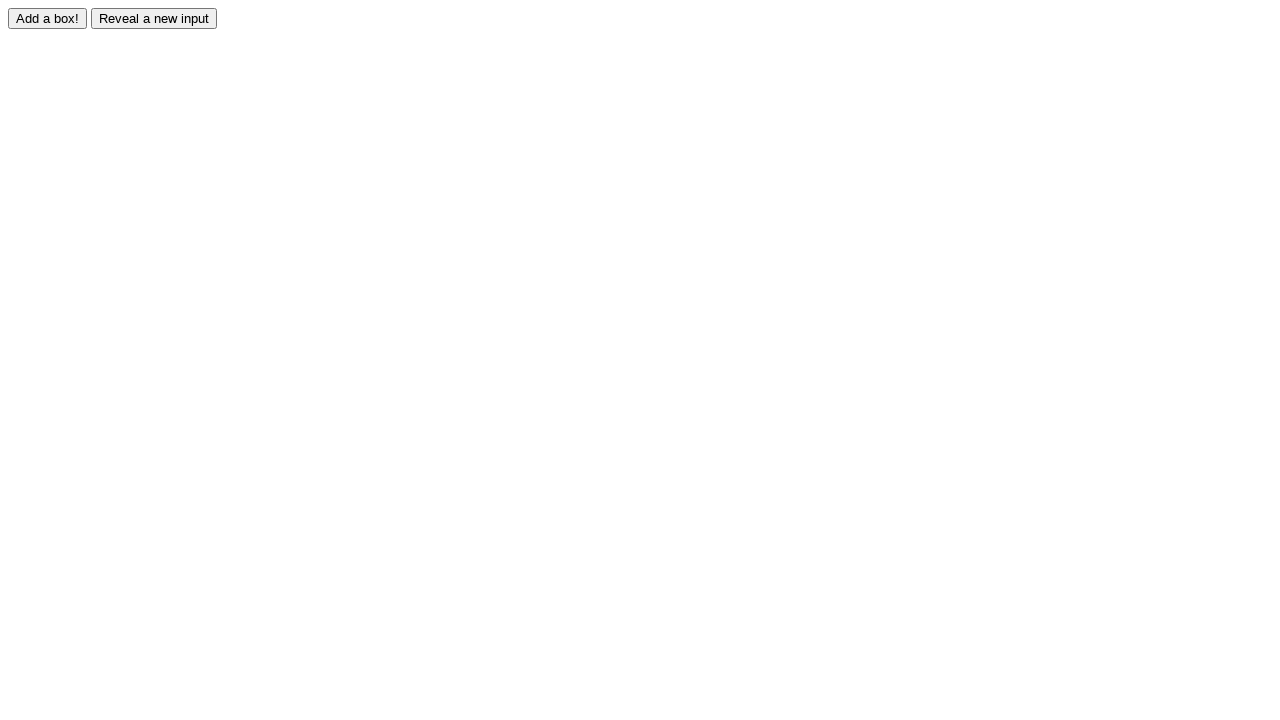

Clicked the adder button at (48, 18) on #adder
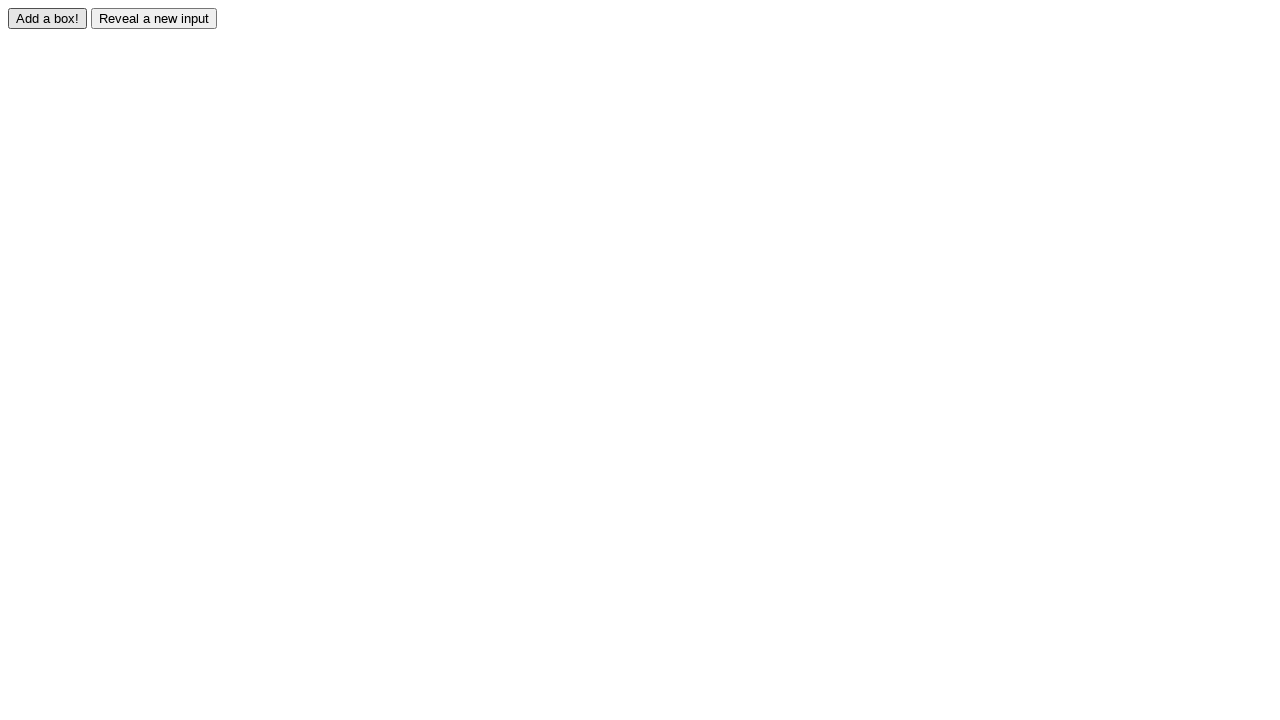

Red box element appeared after waiting
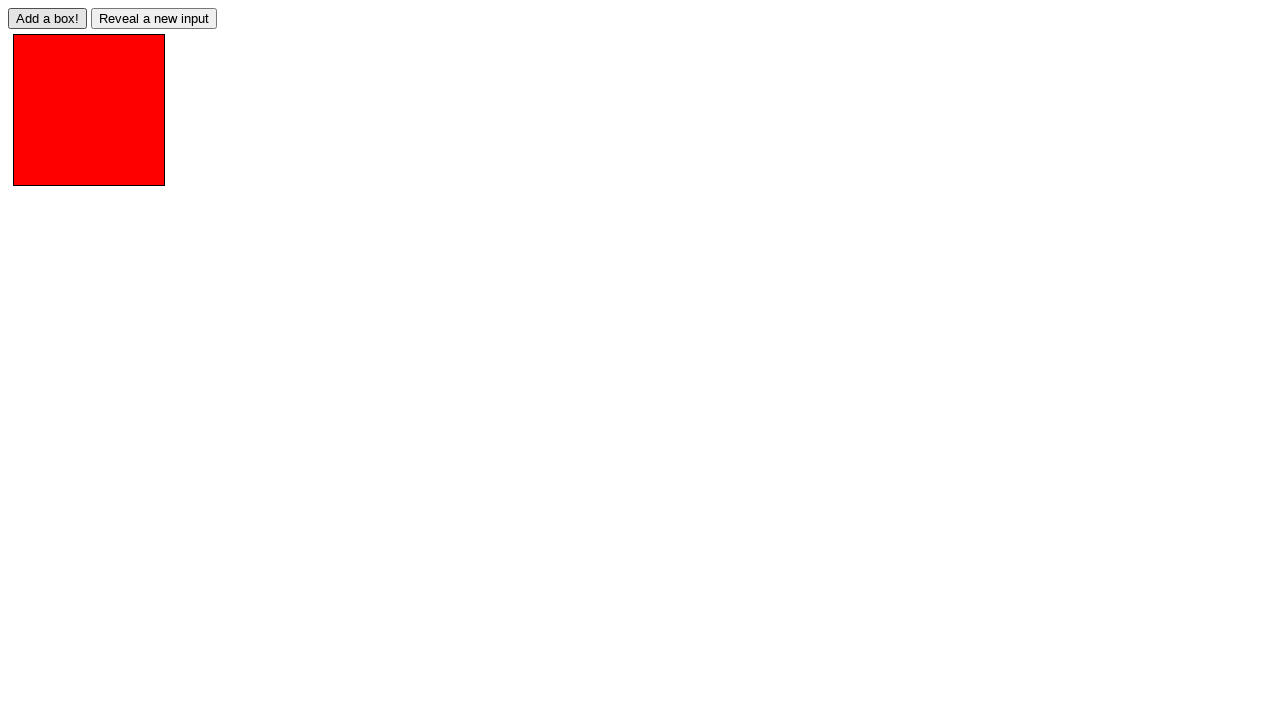

Located the red box element
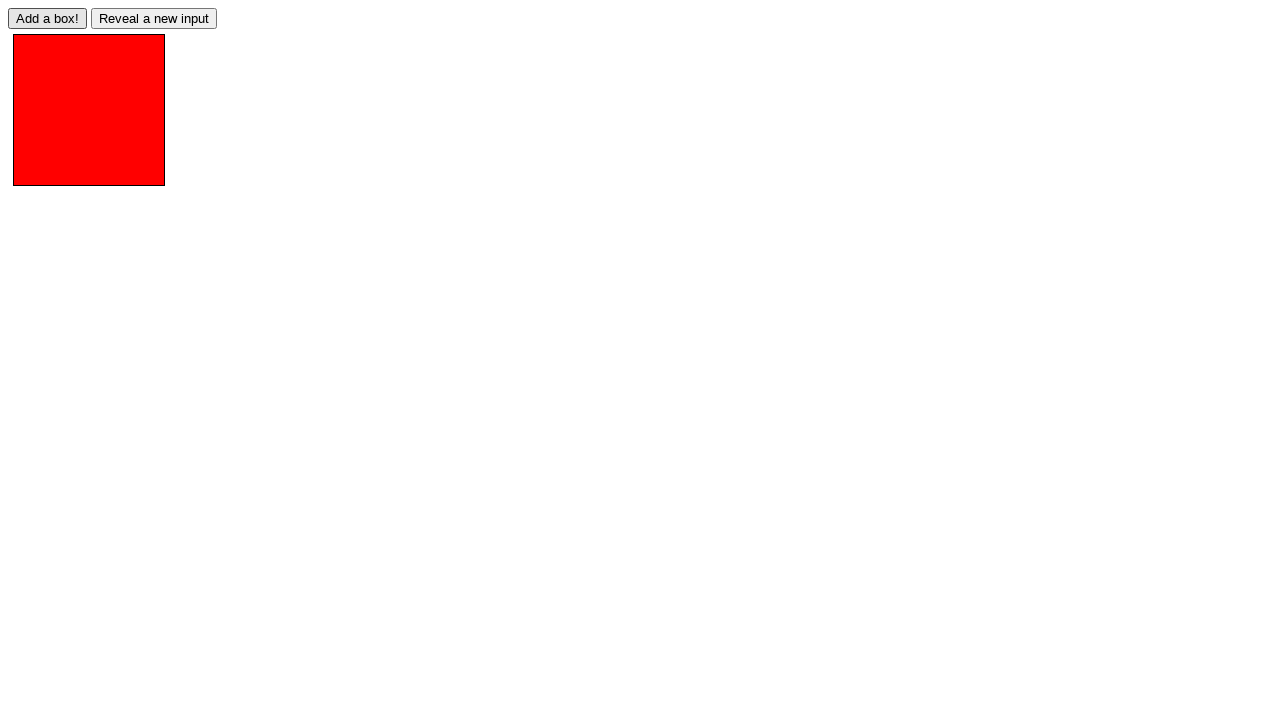

Verified red box element has correct 'redbox' class
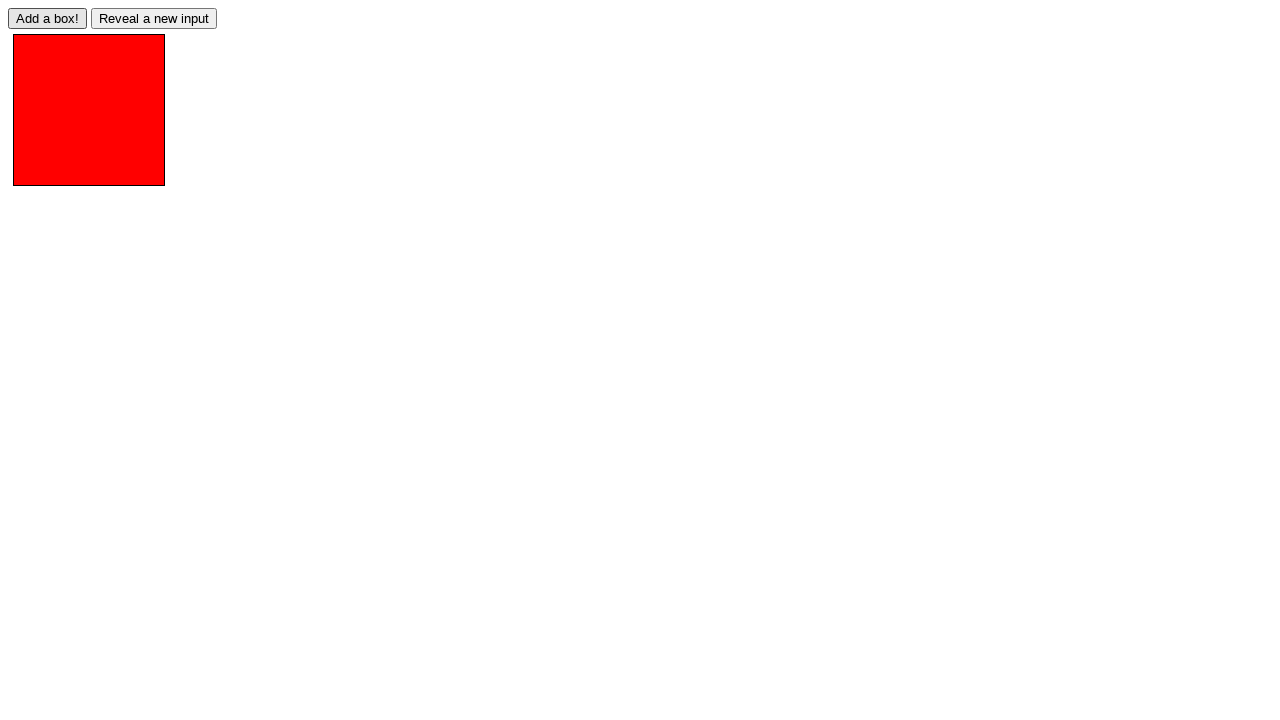

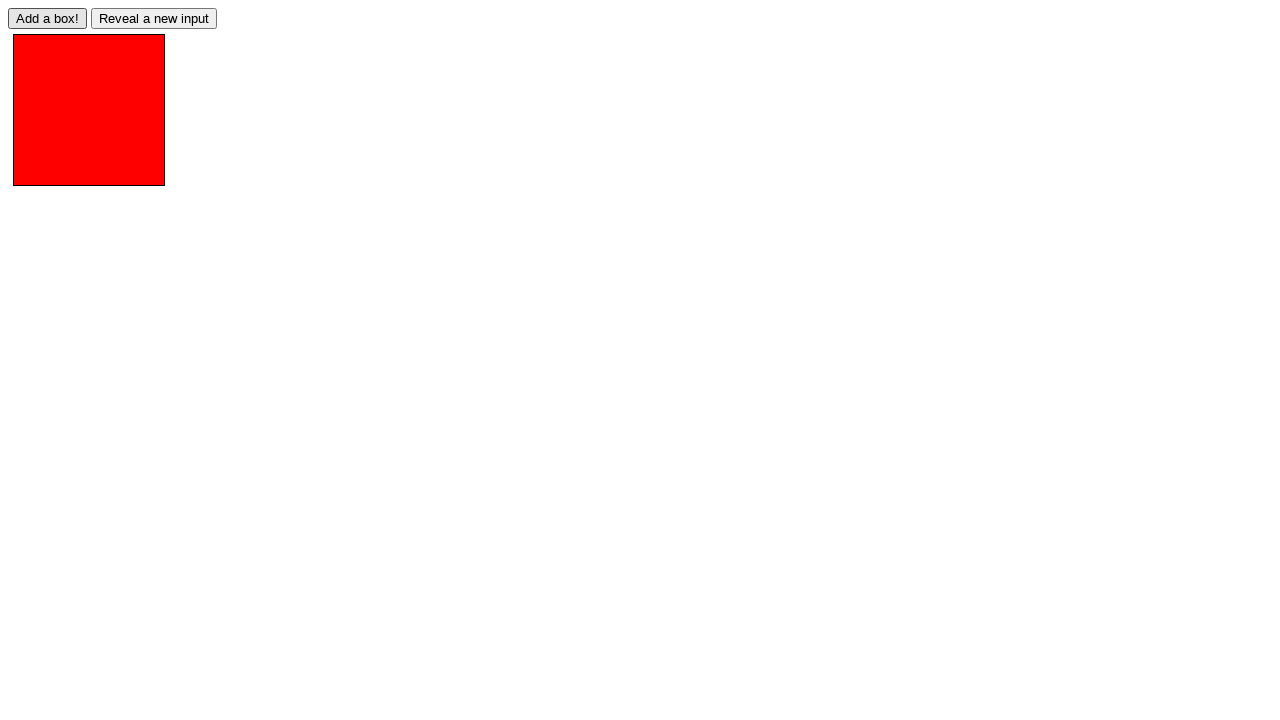